Tests adding todo items by creating two todos and verifying they appear in the list with correct text

Starting URL: https://demo.playwright.dev/todomvc

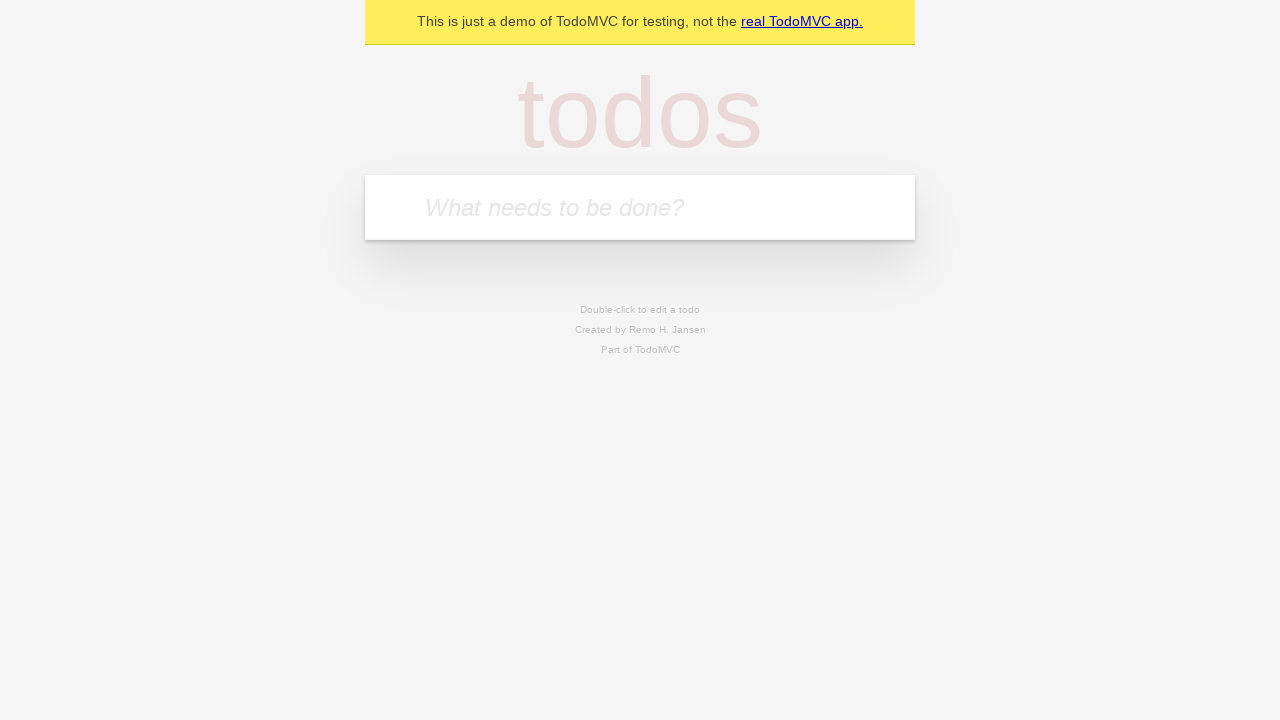

Filled todo input with 'buy some cheese' on internal:attr=[placeholder="What needs to be done?"i]
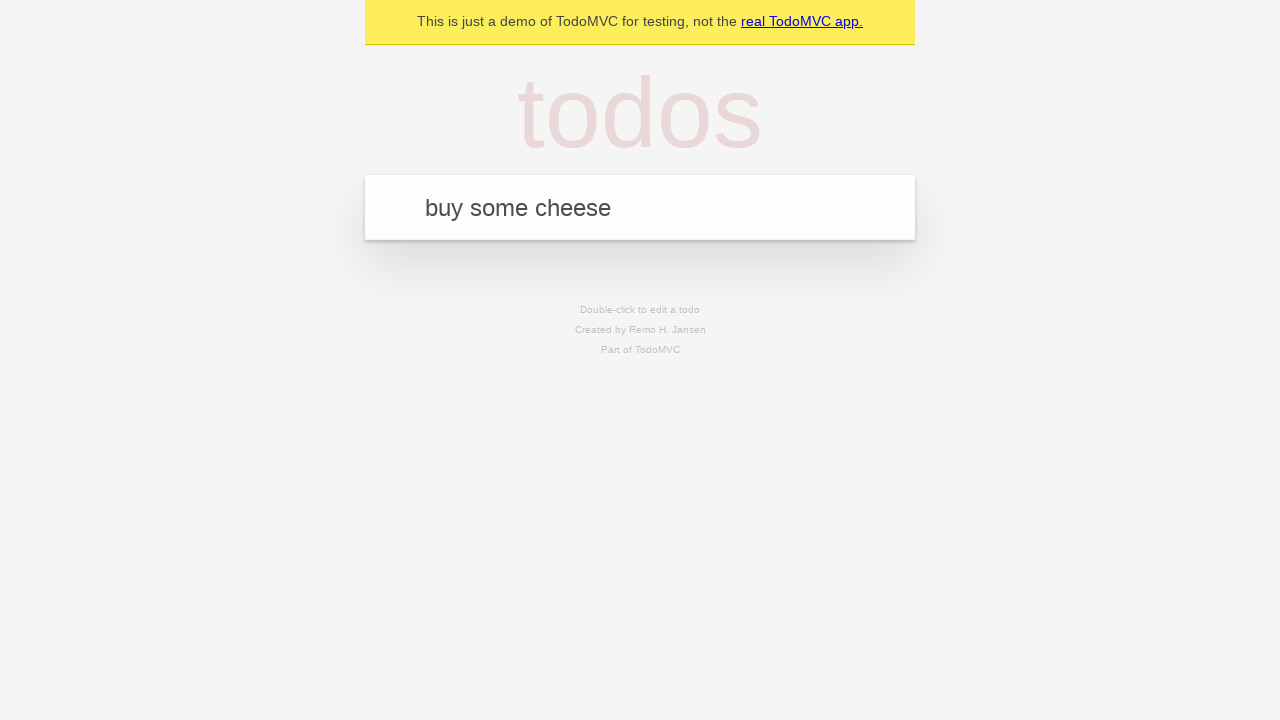

Pressed Enter to create first todo on internal:attr=[placeholder="What needs to be done?"i]
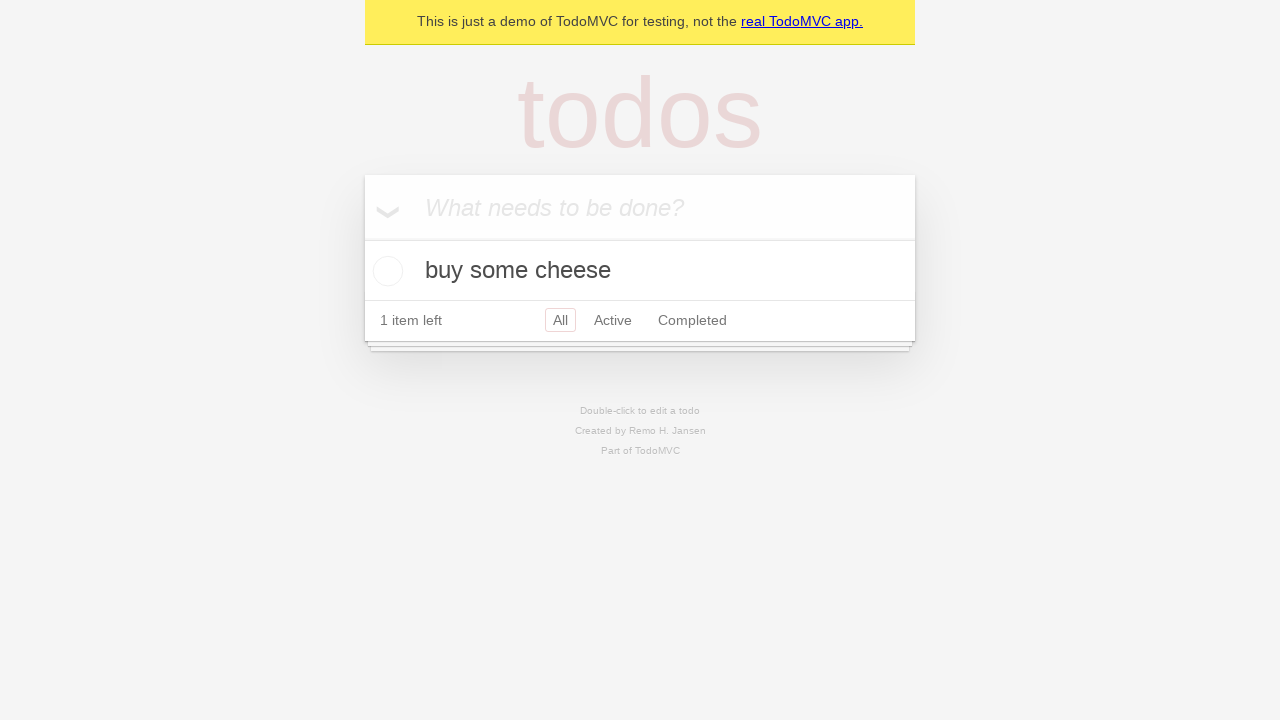

First todo item appeared in the list
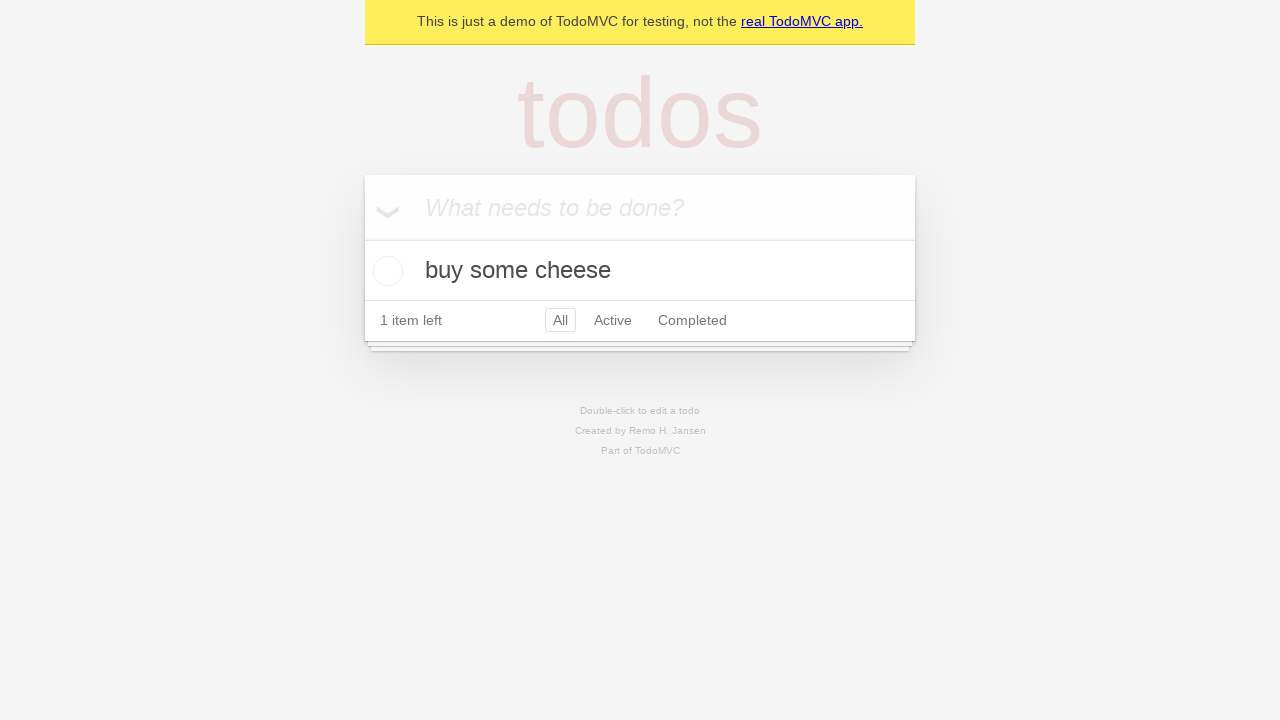

Filled todo input with 'feed the cat' on internal:attr=[placeholder="What needs to be done?"i]
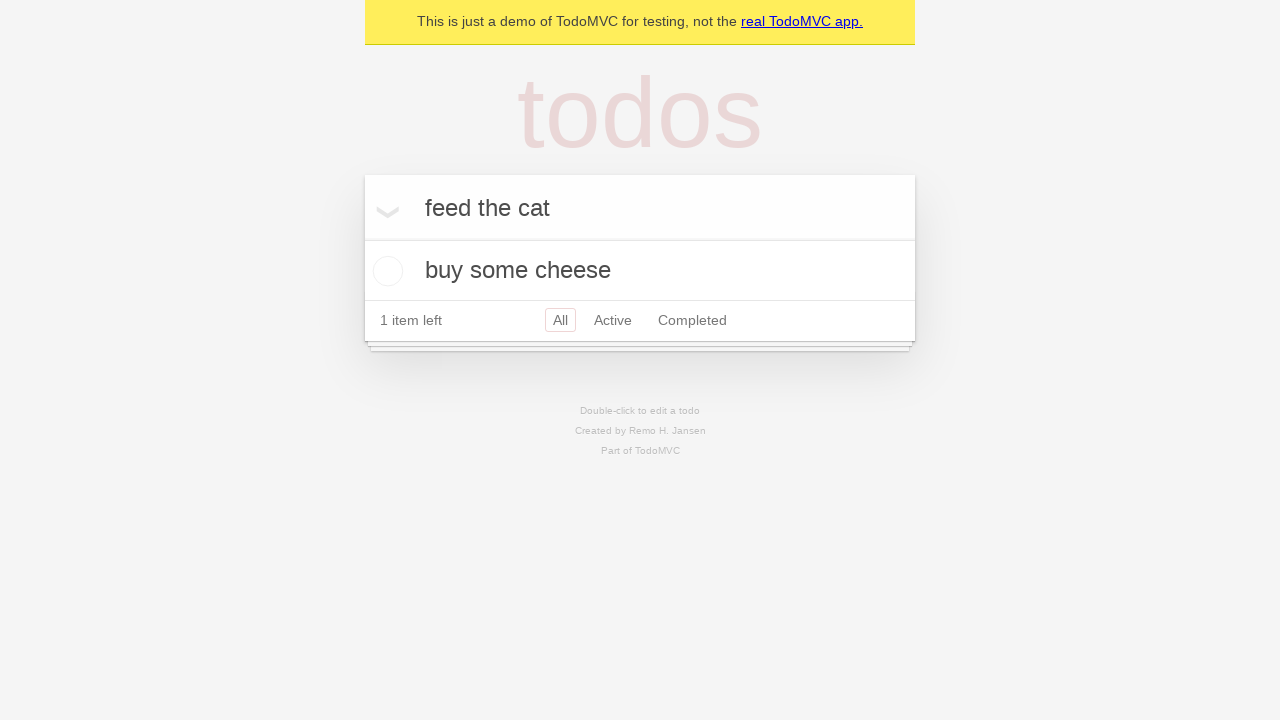

Pressed Enter to create second todo on internal:attr=[placeholder="What needs to be done?"i]
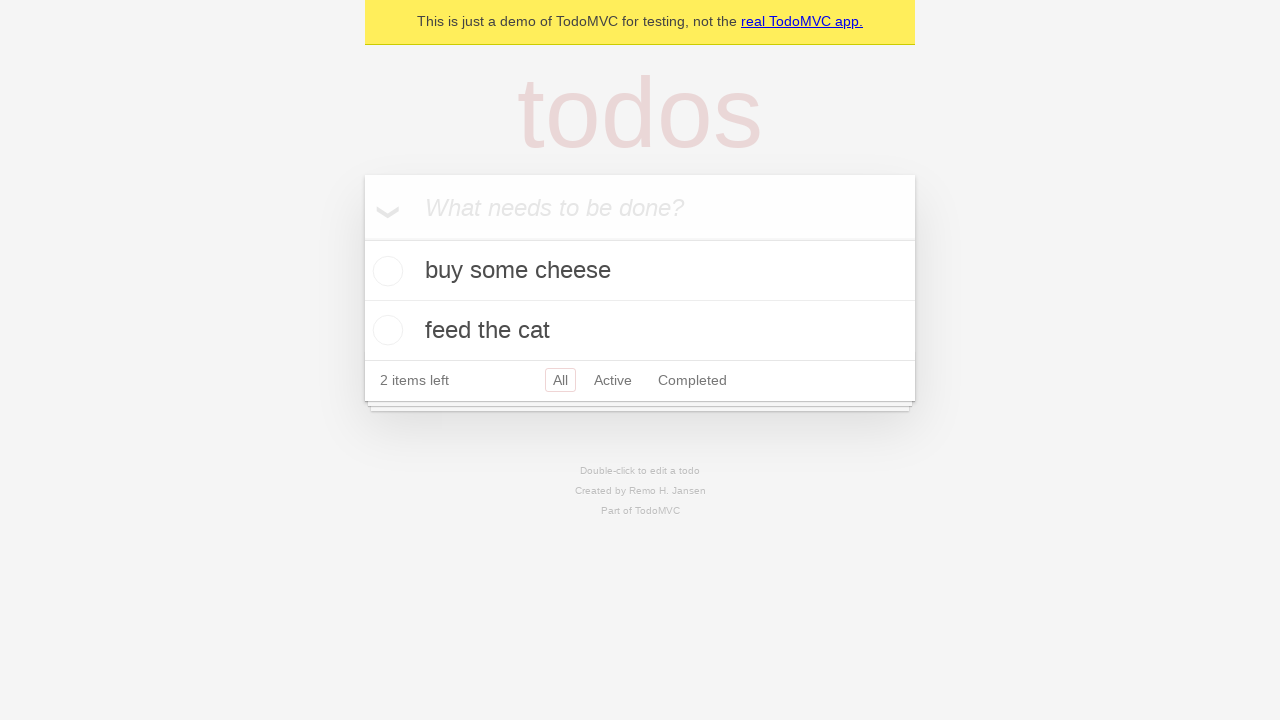

Second todo item appeared in the list, both todos now visible
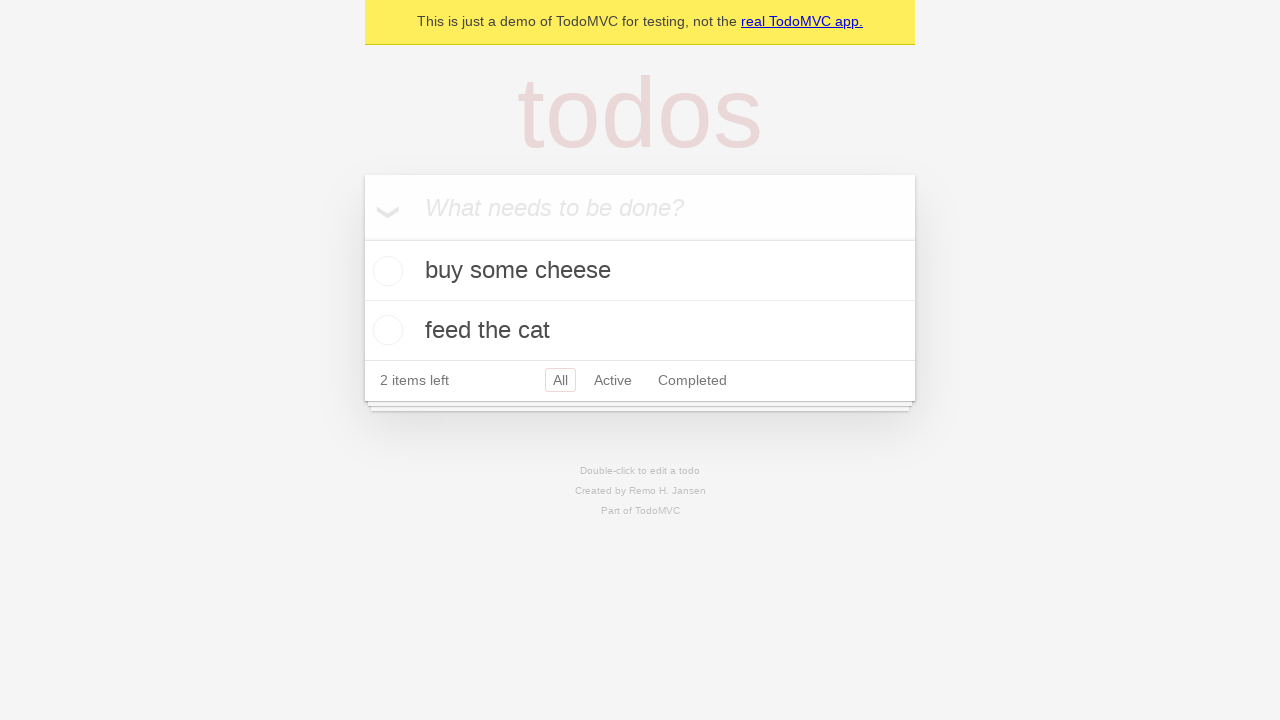

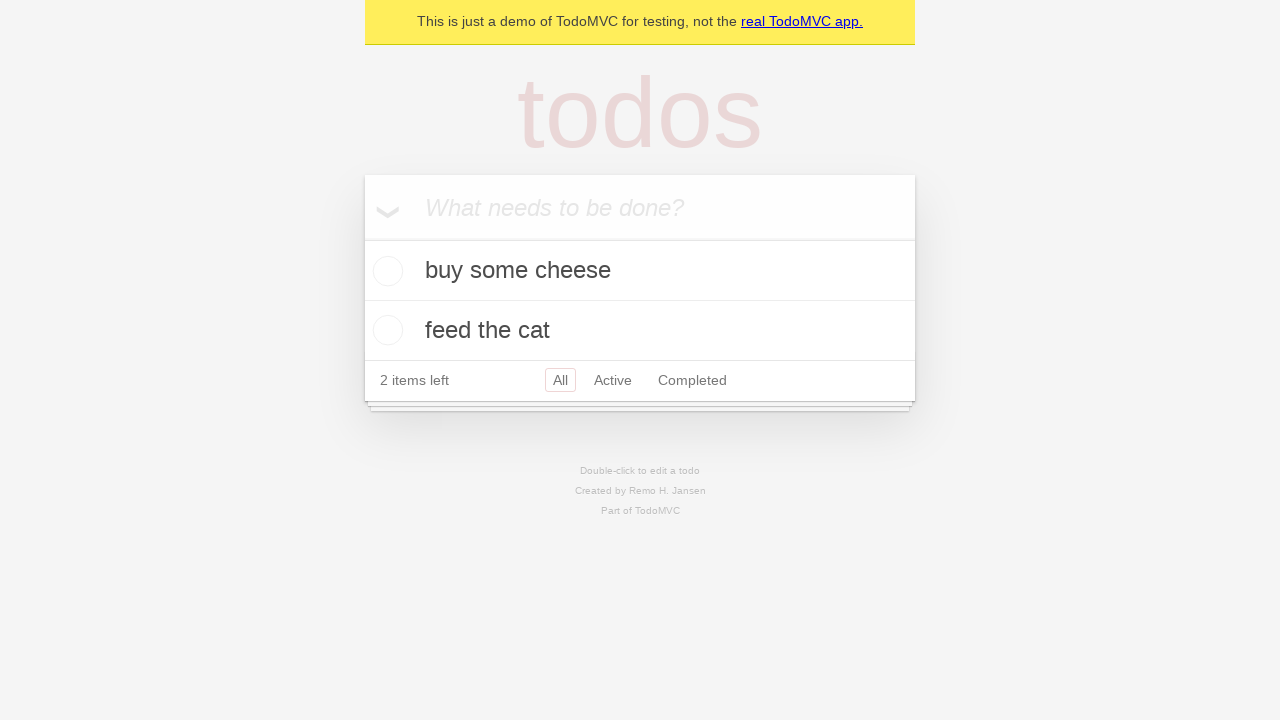